Tests window handle functionality by opening a new window, filling a form field in the child window, then returning to the parent window to fill another field

Starting URL: https://www.hyrtutorials.com/p/window-handles-practice.html

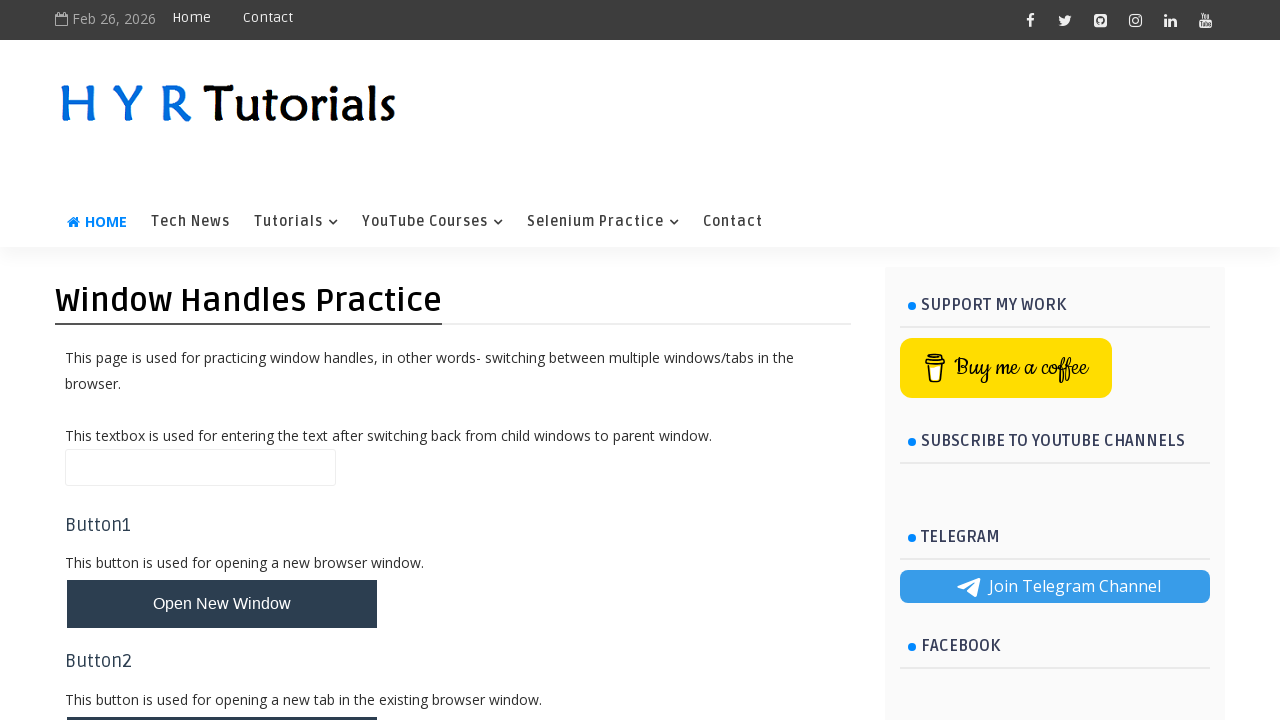

Scrolled to the 'New Window' button
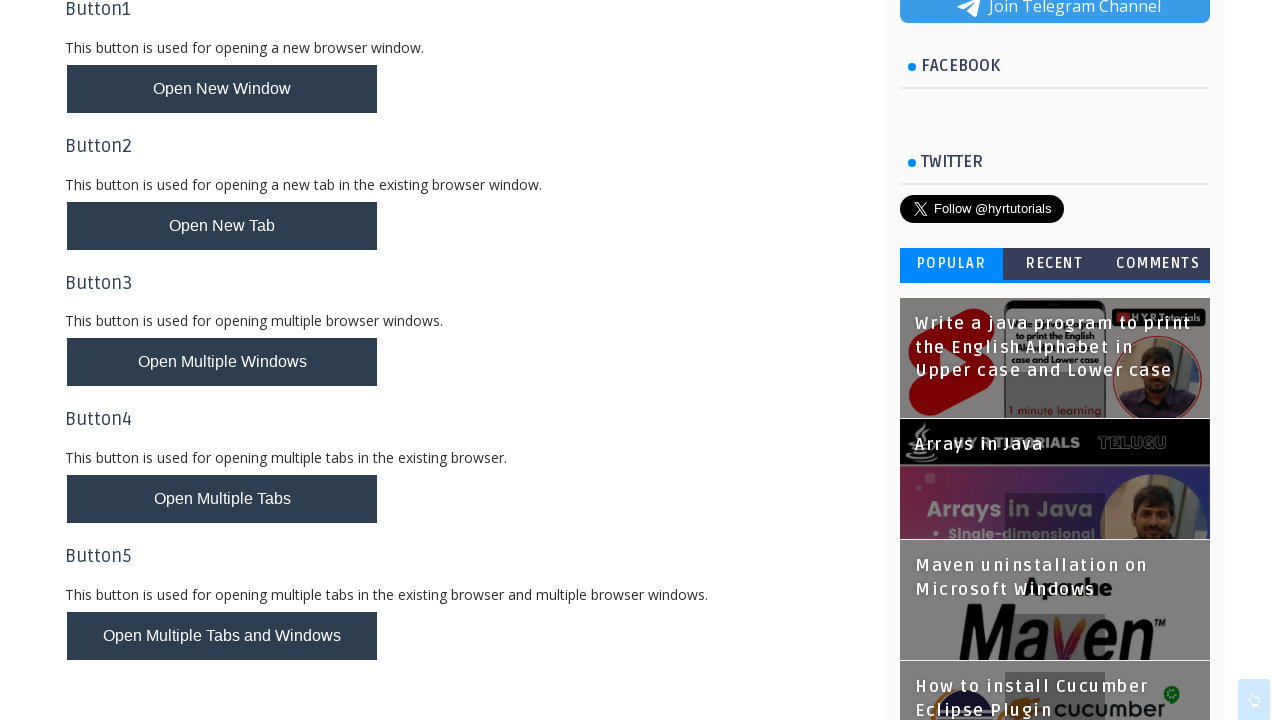

Clicked button to open new window at (222, 89) on #newWindowBtn
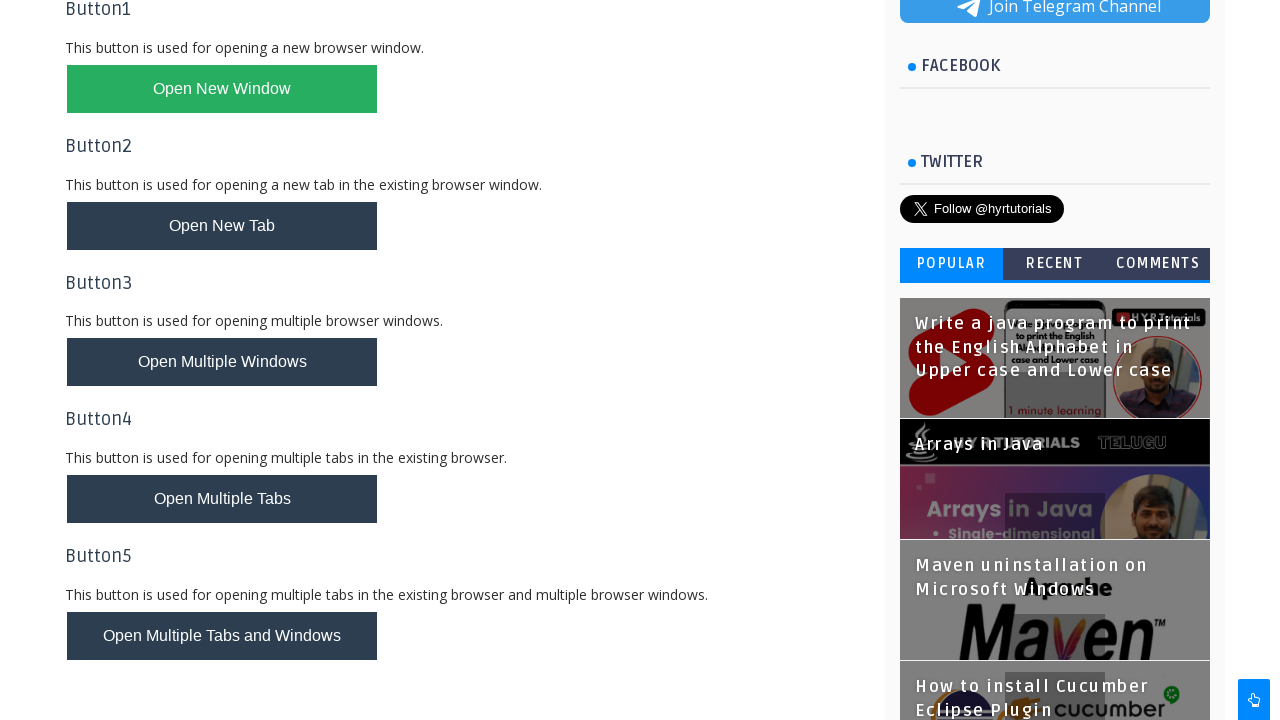

New window/popup opened and captured
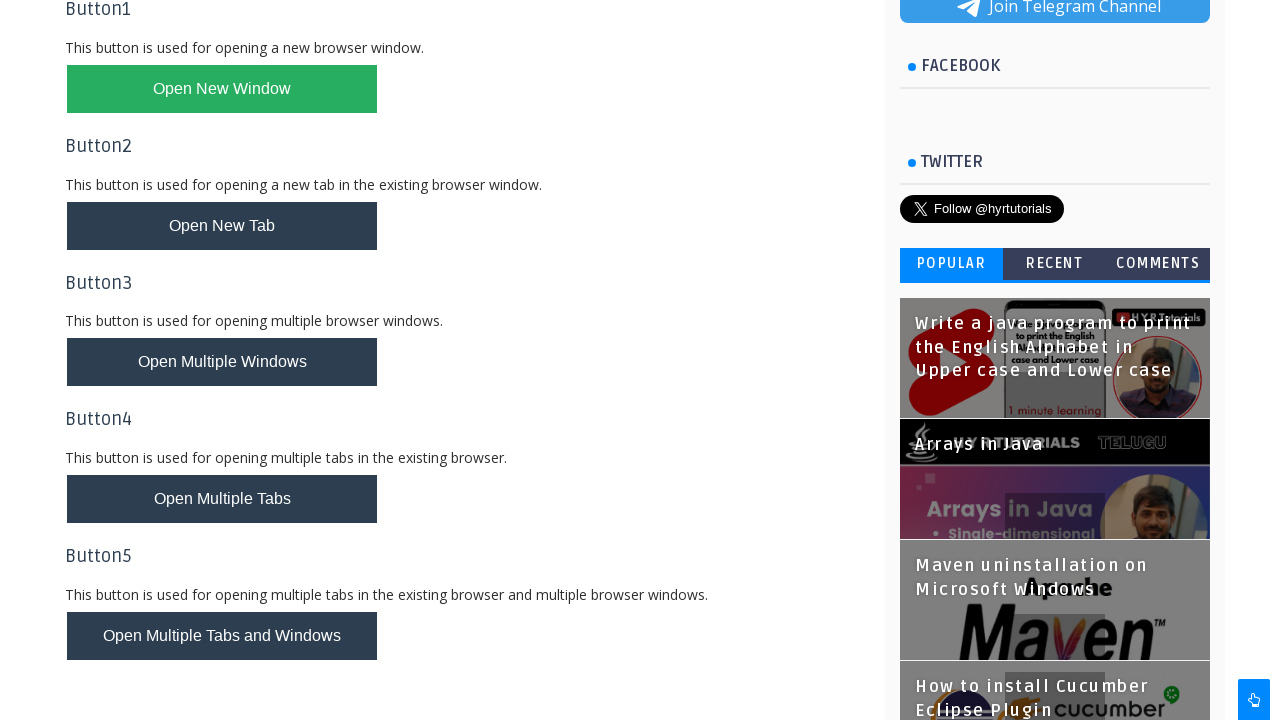

Filled firstName field in child window with 'Saurav Kumar' on #firstName
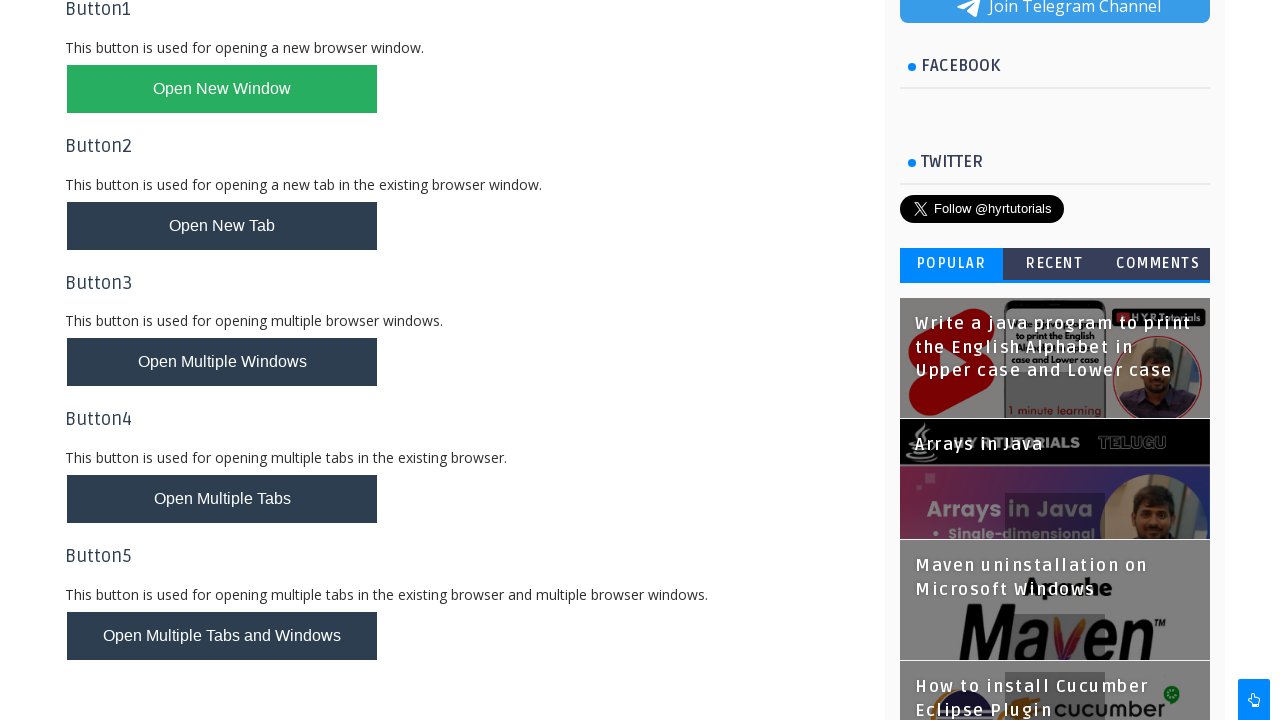

Closed the child window
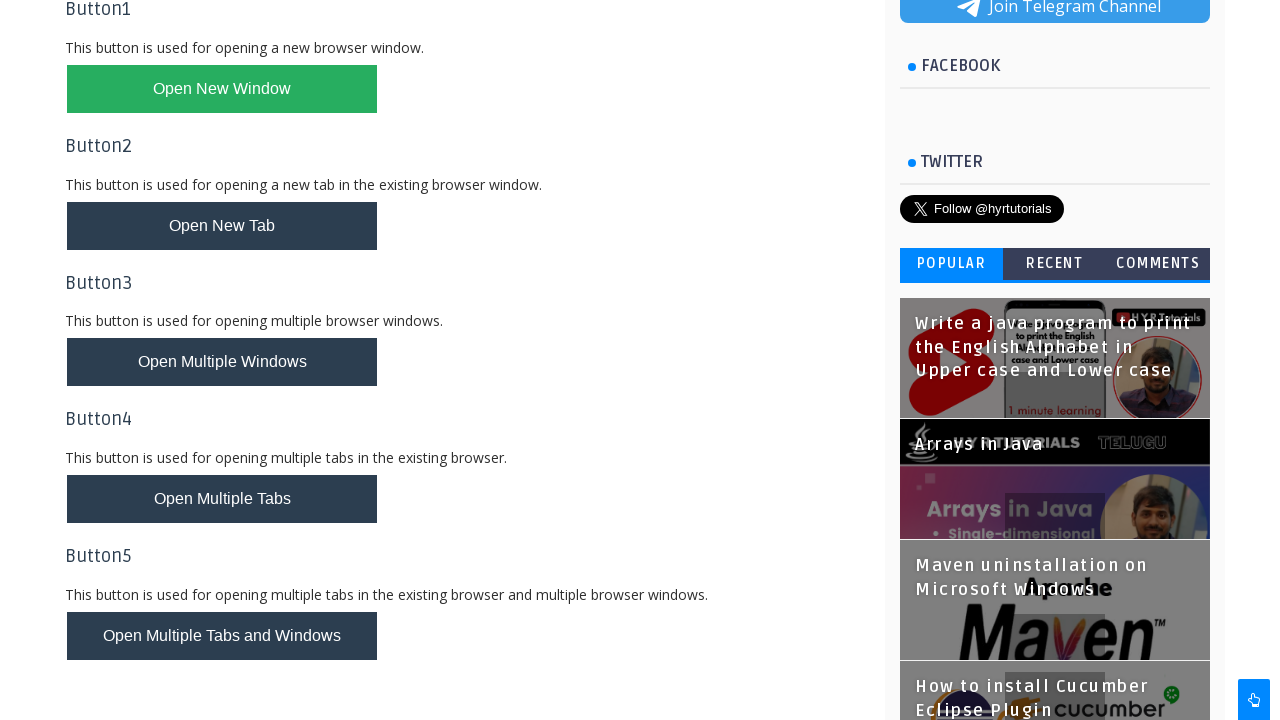

Filled name field in parent window with 'Ashwani' on #name
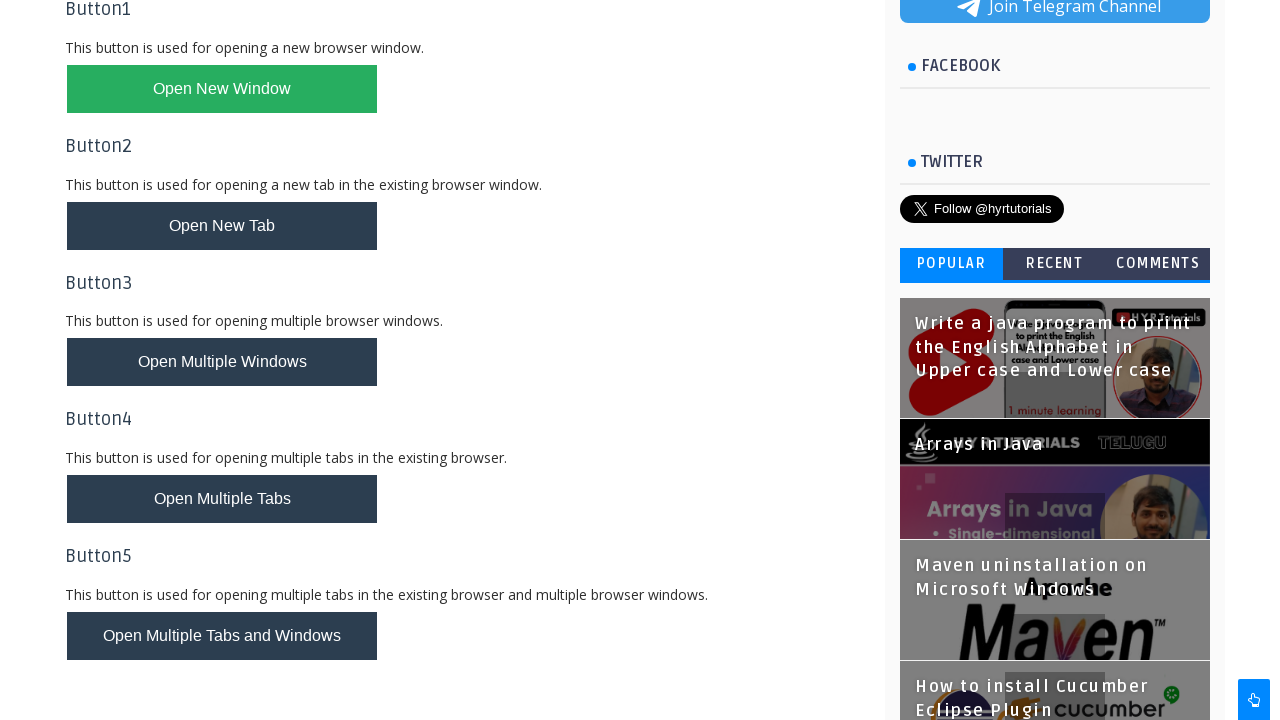

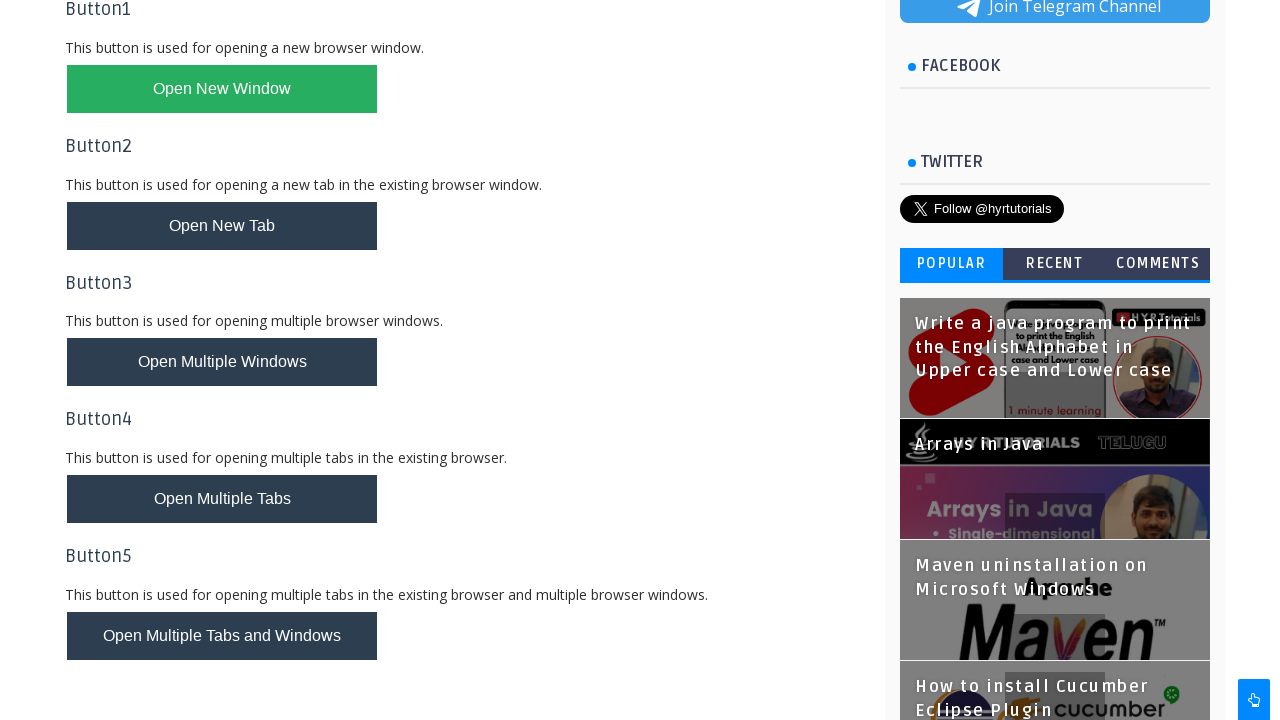